Tests window handling by opening a new window, verifying content in both windows, and switching between them

Starting URL: https://the-internet.herokuapp.com/windows

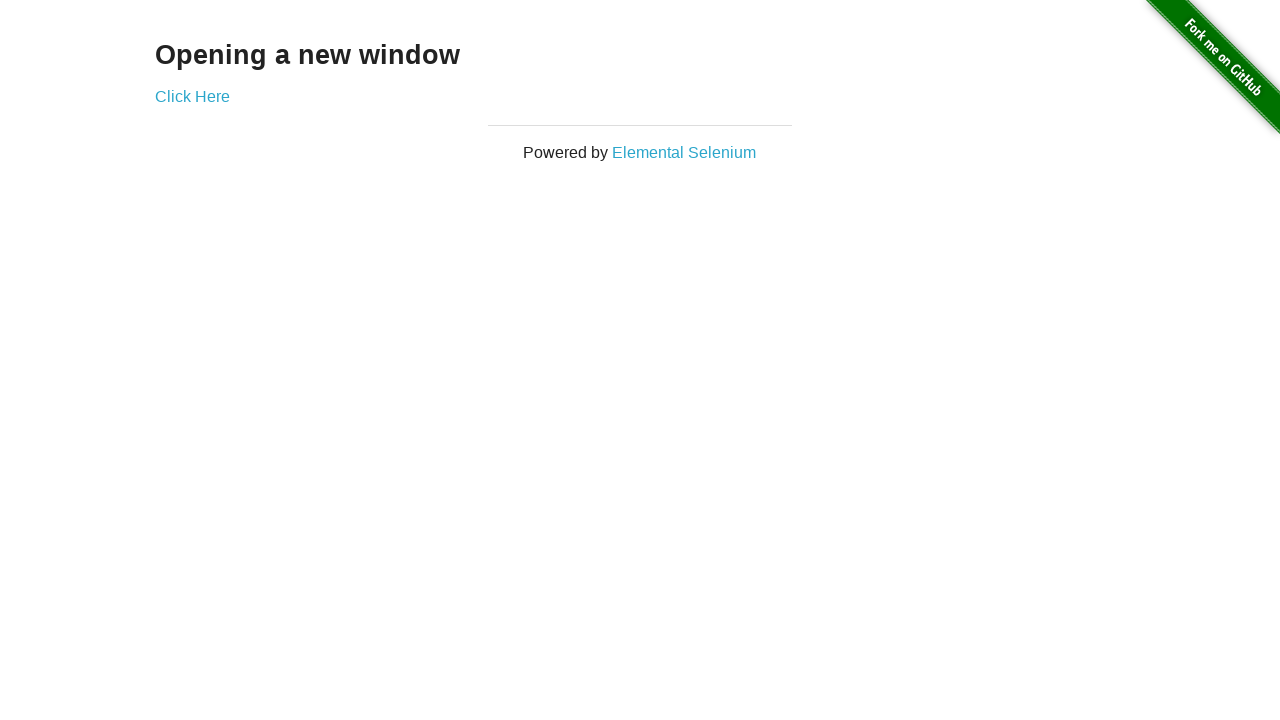

Waited for h3 heading to load on initial page
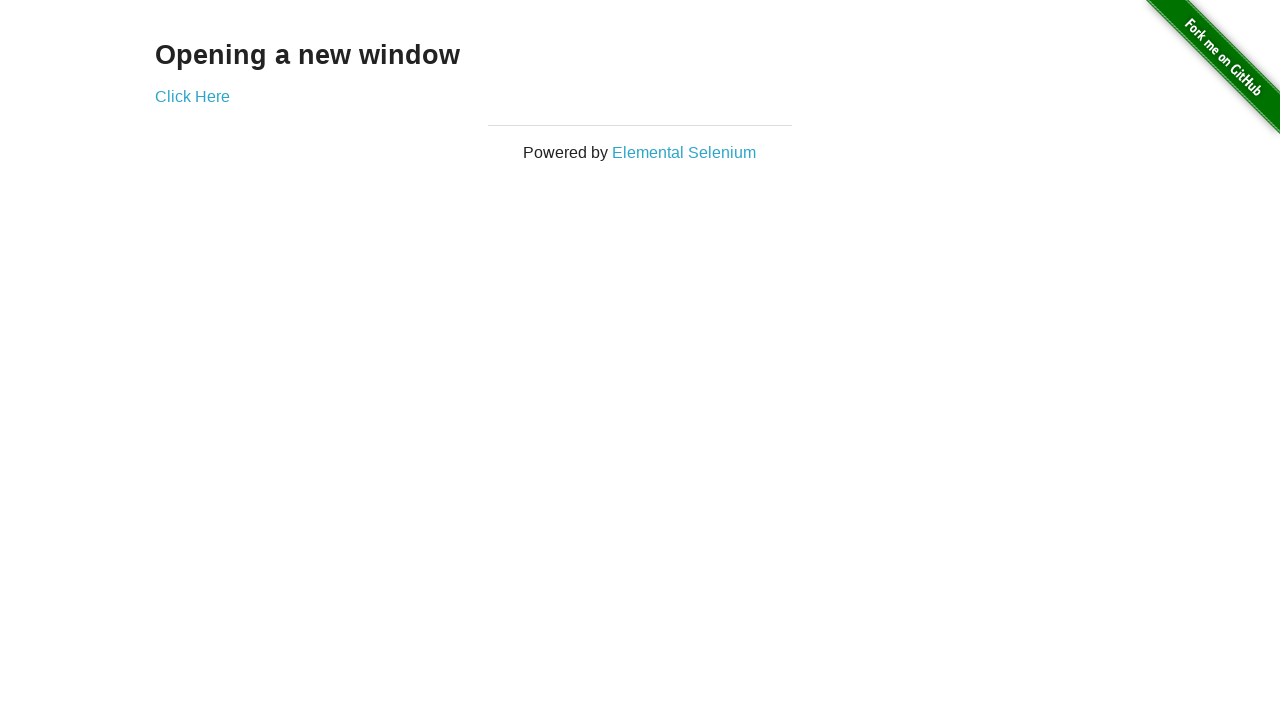

Verified initial page heading text is 'Opening a new window'
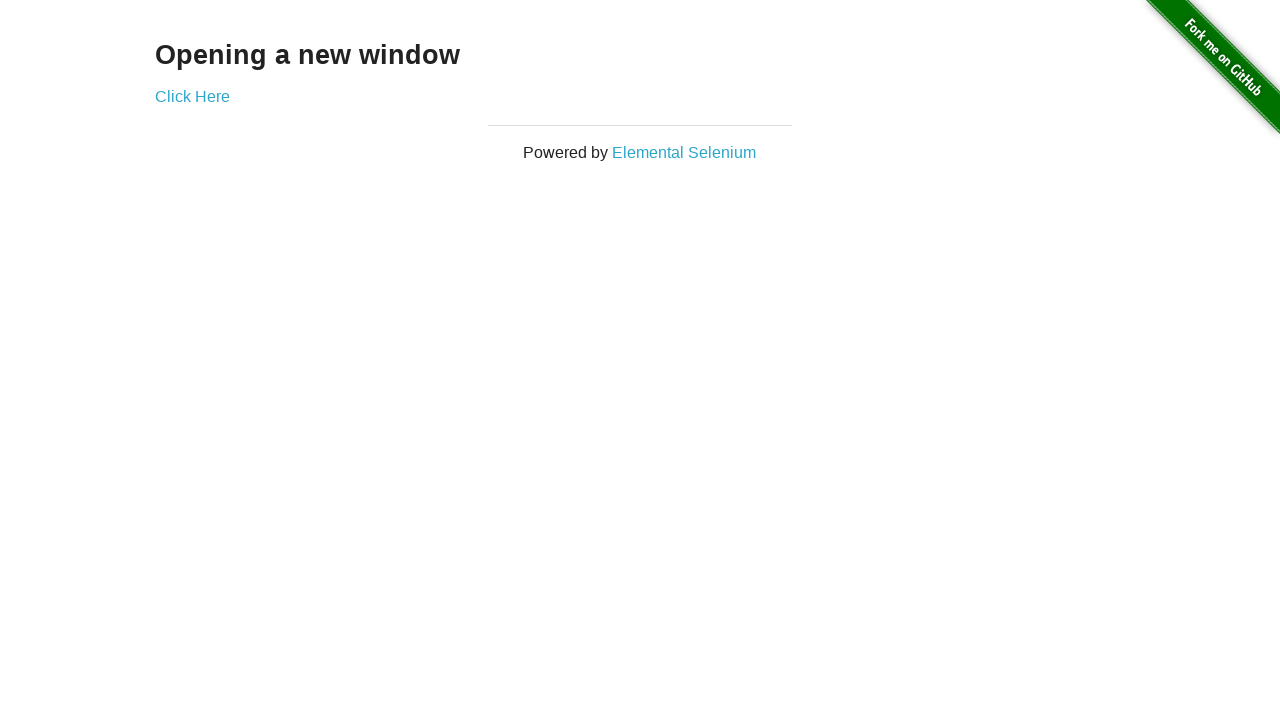

Verified initial page title is 'The Internet'
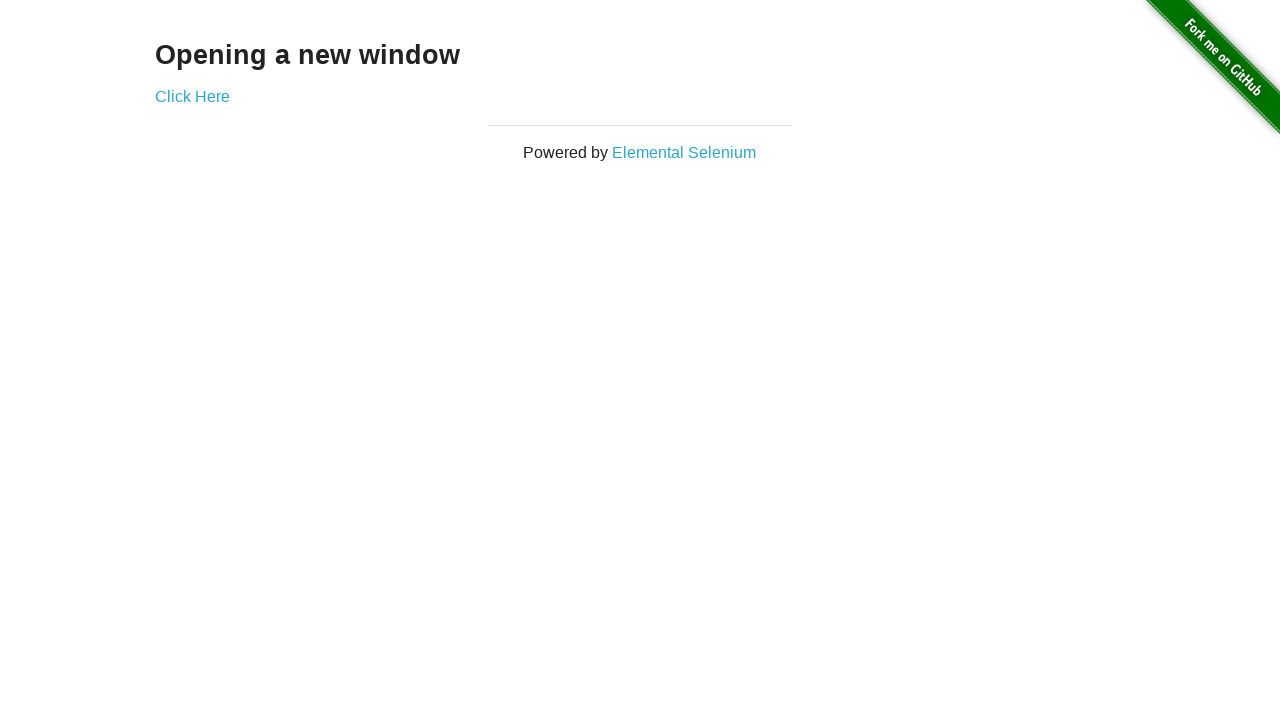

Clicked 'Click Here' link to open new window at (192, 96) on text=Click Here
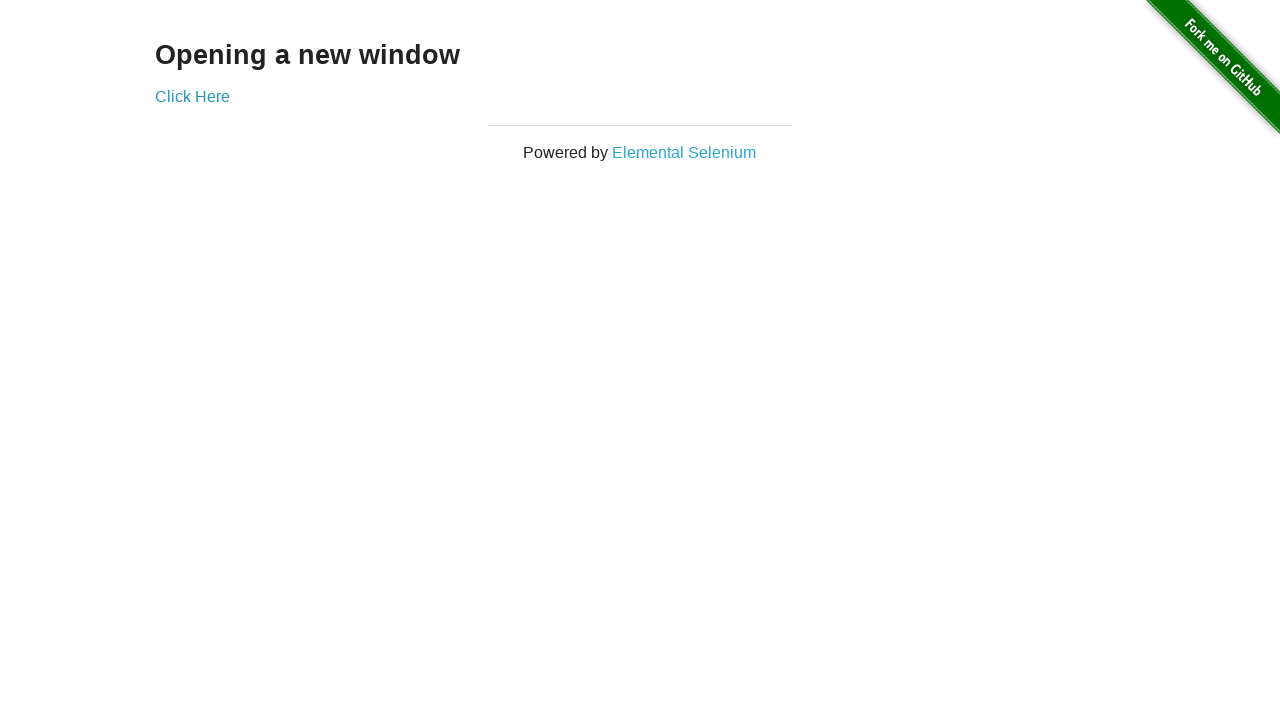

New window popup opened and captured
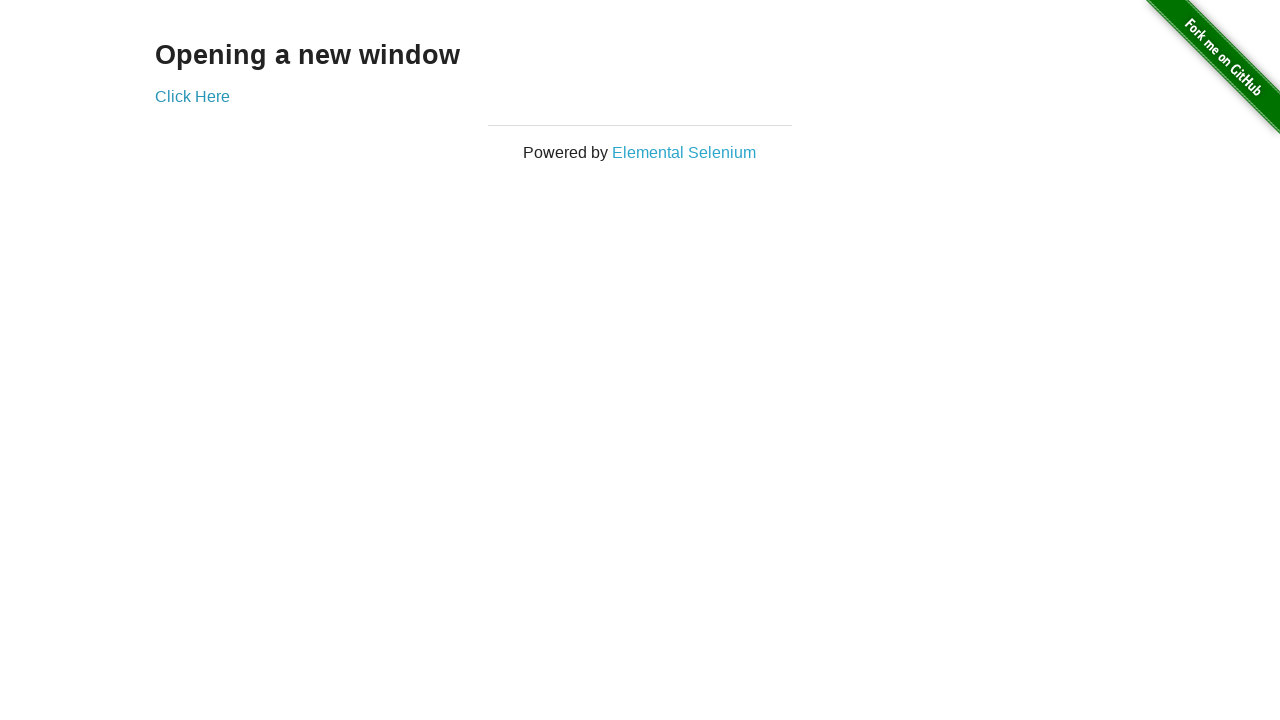

Verified new window title is 'New Window'
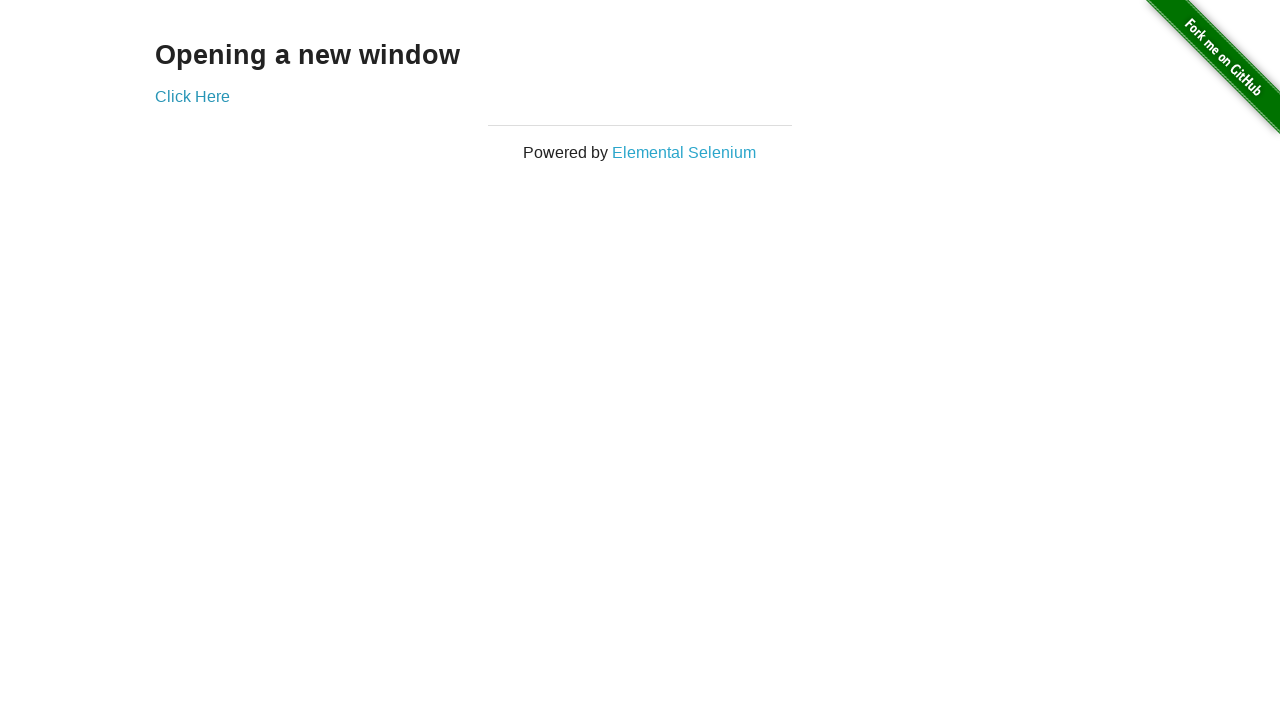

Verified new window heading text is 'New Window'
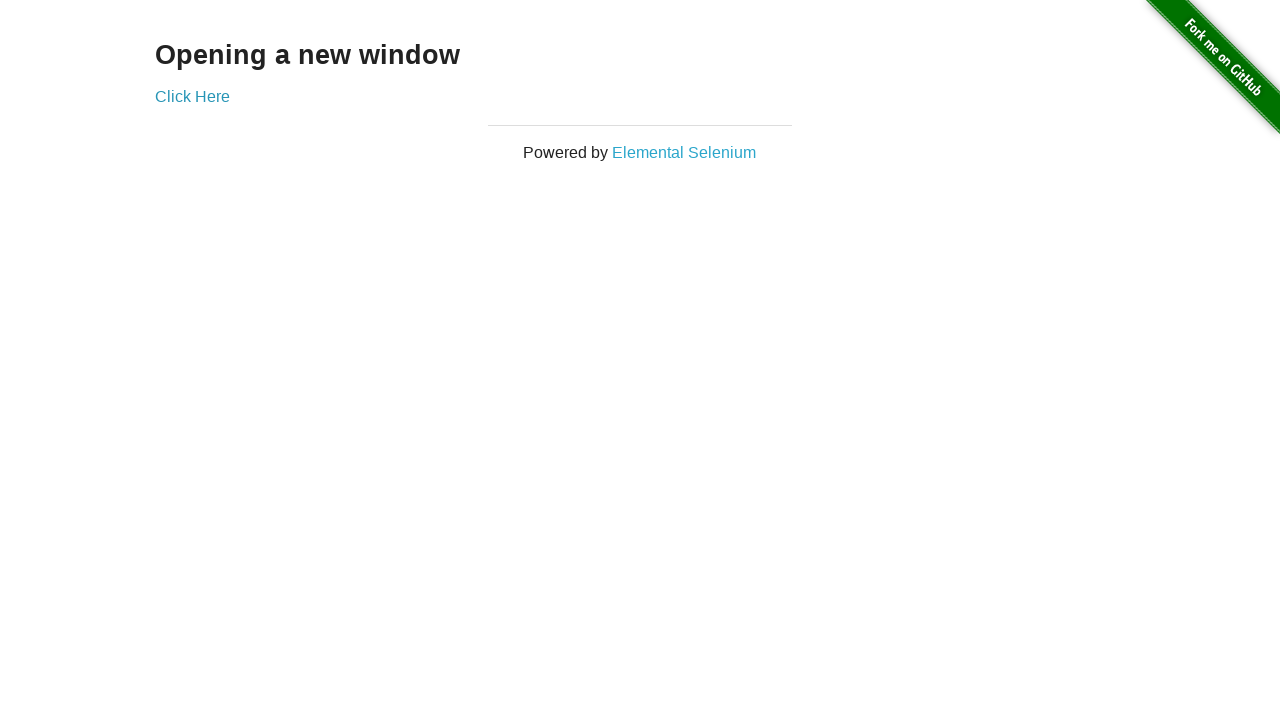

Switched back to original window
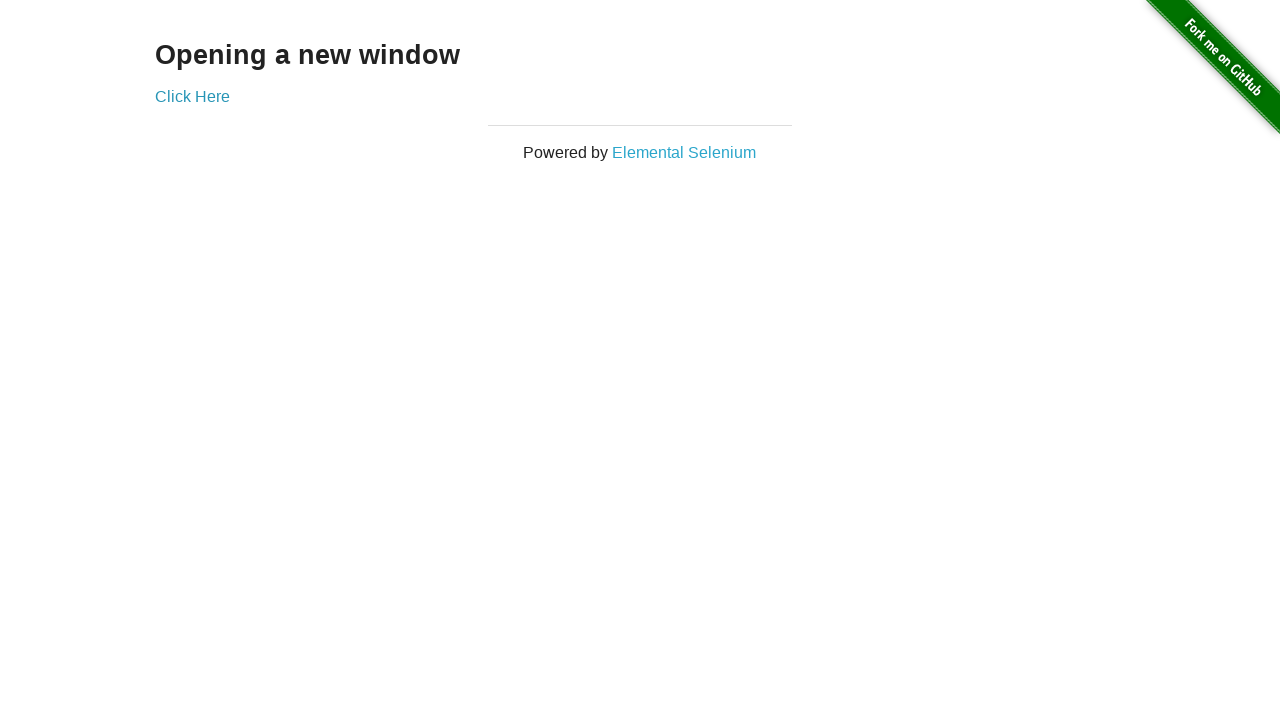

Verified original window title is still 'The Internet'
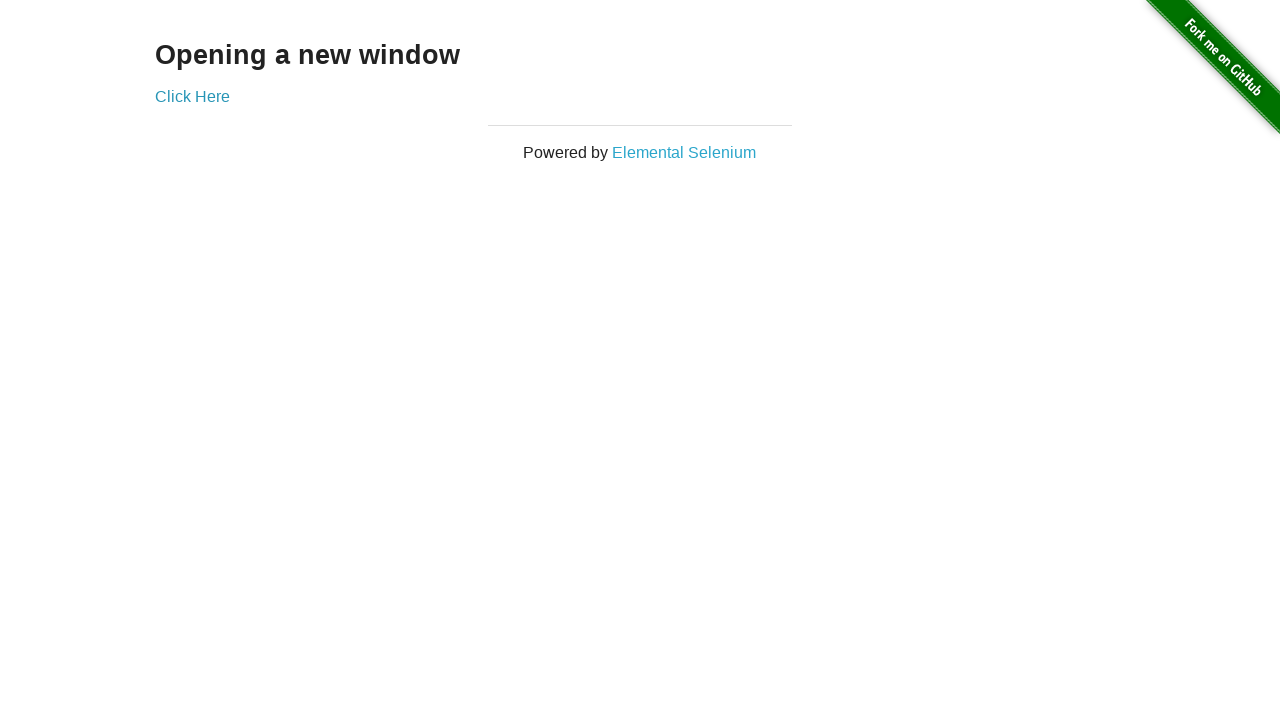

Switched back to new window
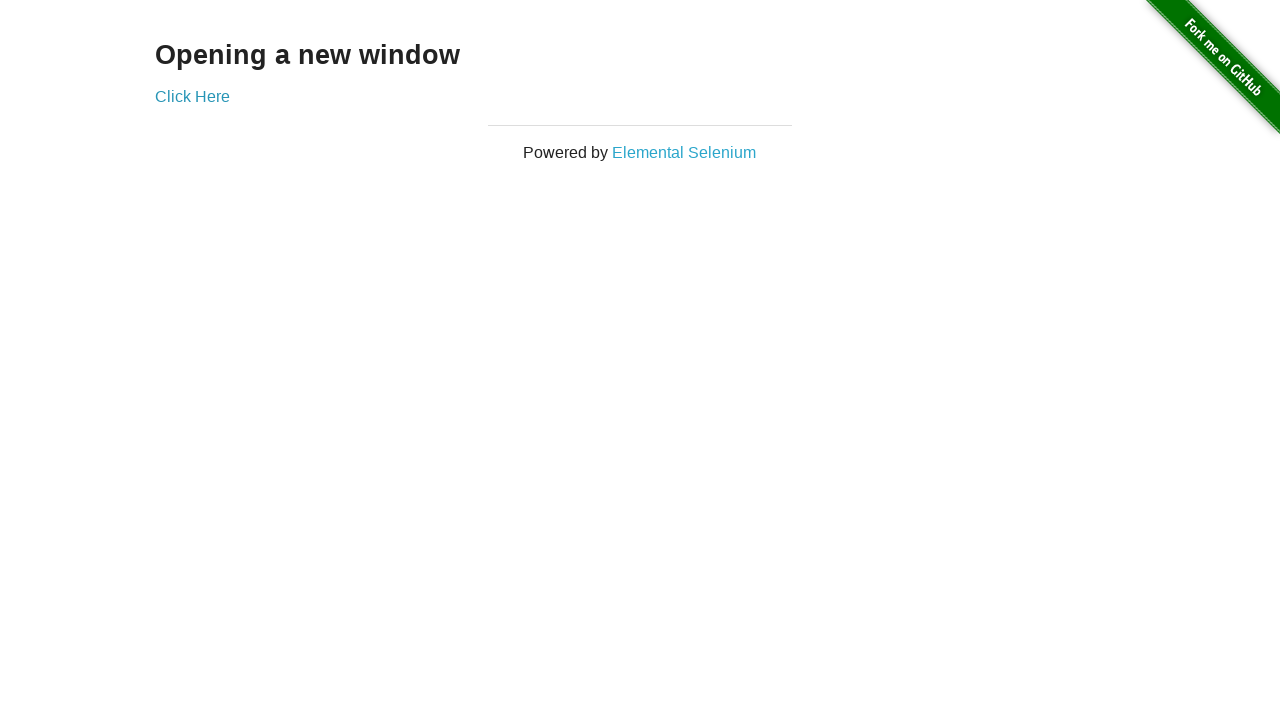

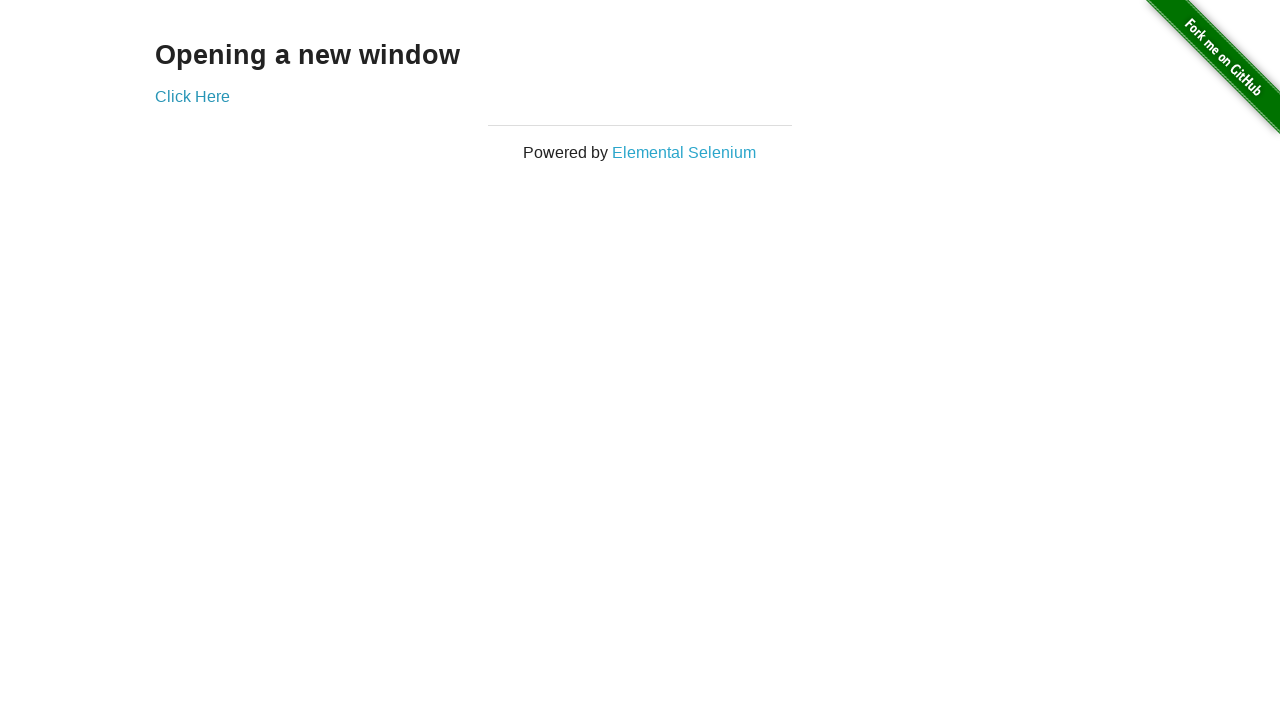